Tests that the Clear completed button is hidden when there are no completed items.

Starting URL: https://demo.playwright.dev/todomvc

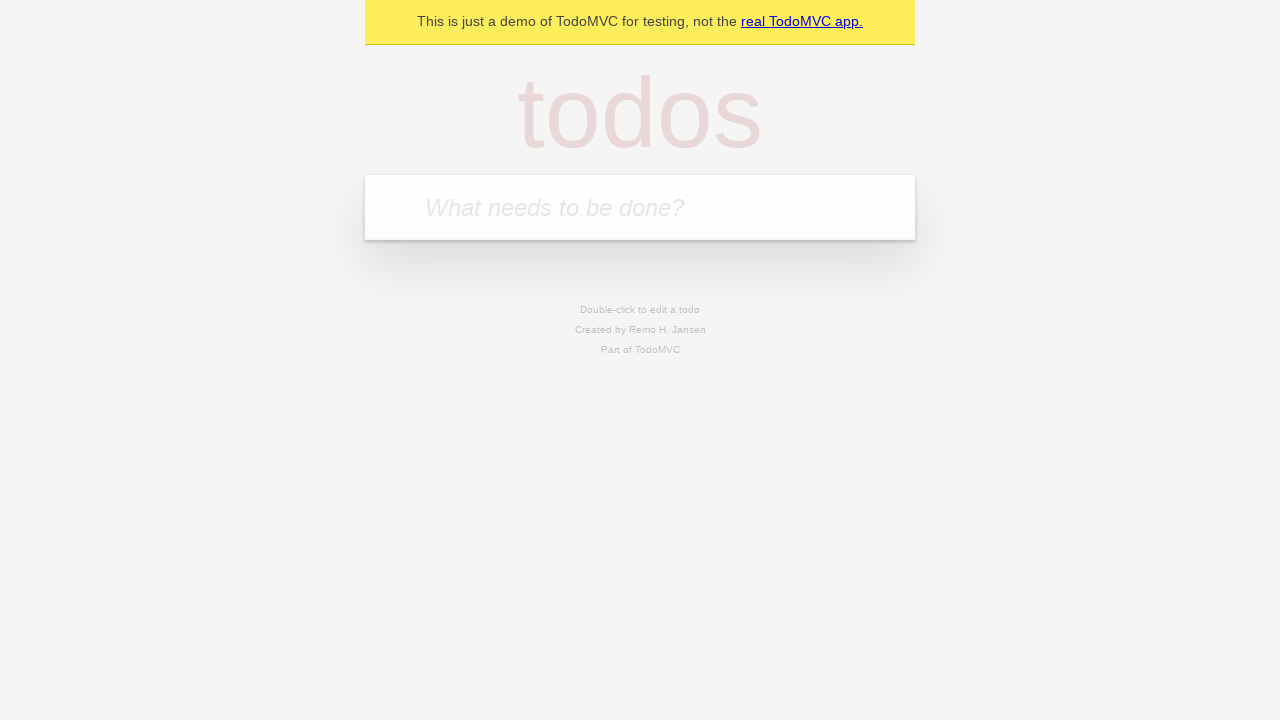

Filled todo input with 'buy some cheese' on internal:attr=[placeholder="What needs to be done?"i]
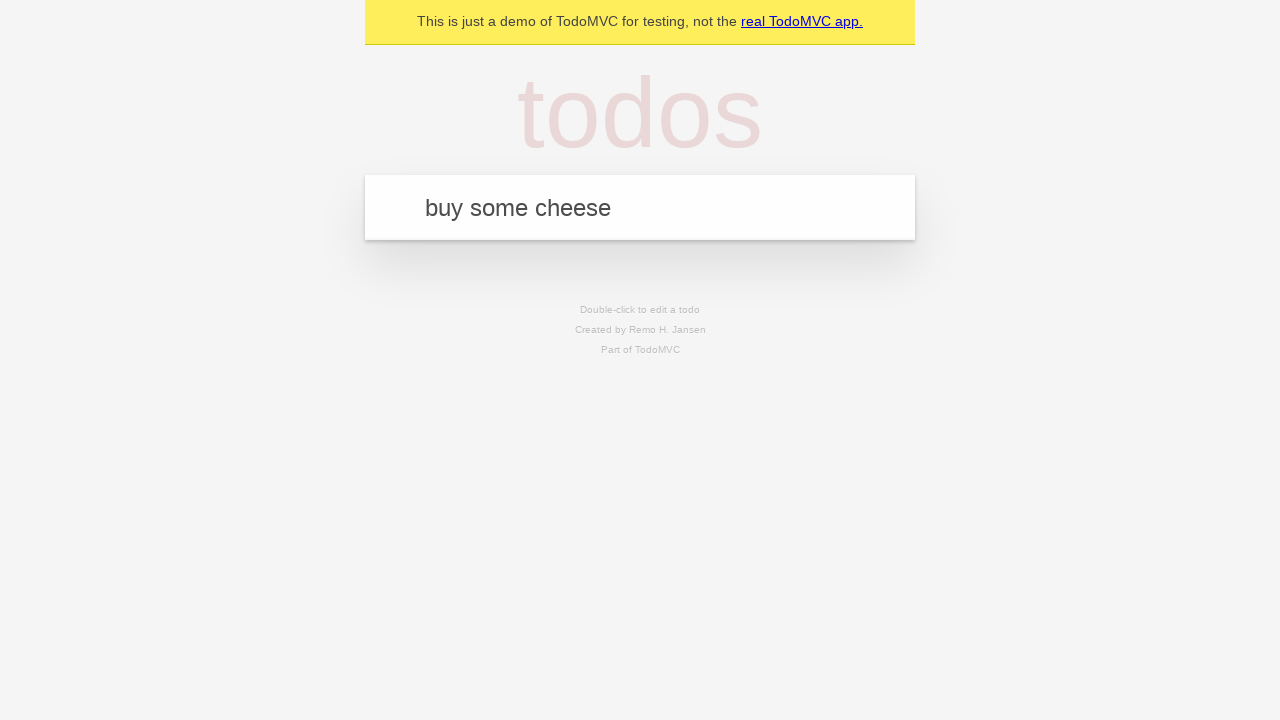

Pressed Enter to add 'buy some cheese' to todo list on internal:attr=[placeholder="What needs to be done?"i]
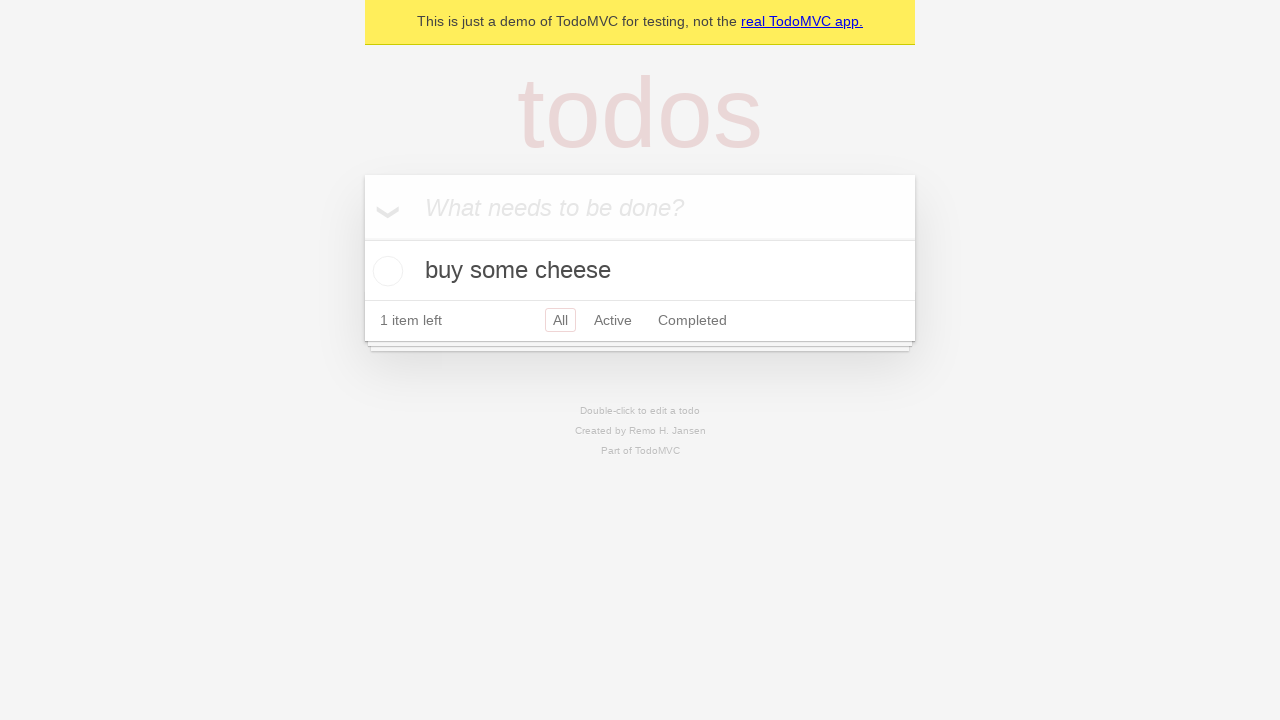

Filled todo input with 'feed the cat' on internal:attr=[placeholder="What needs to be done?"i]
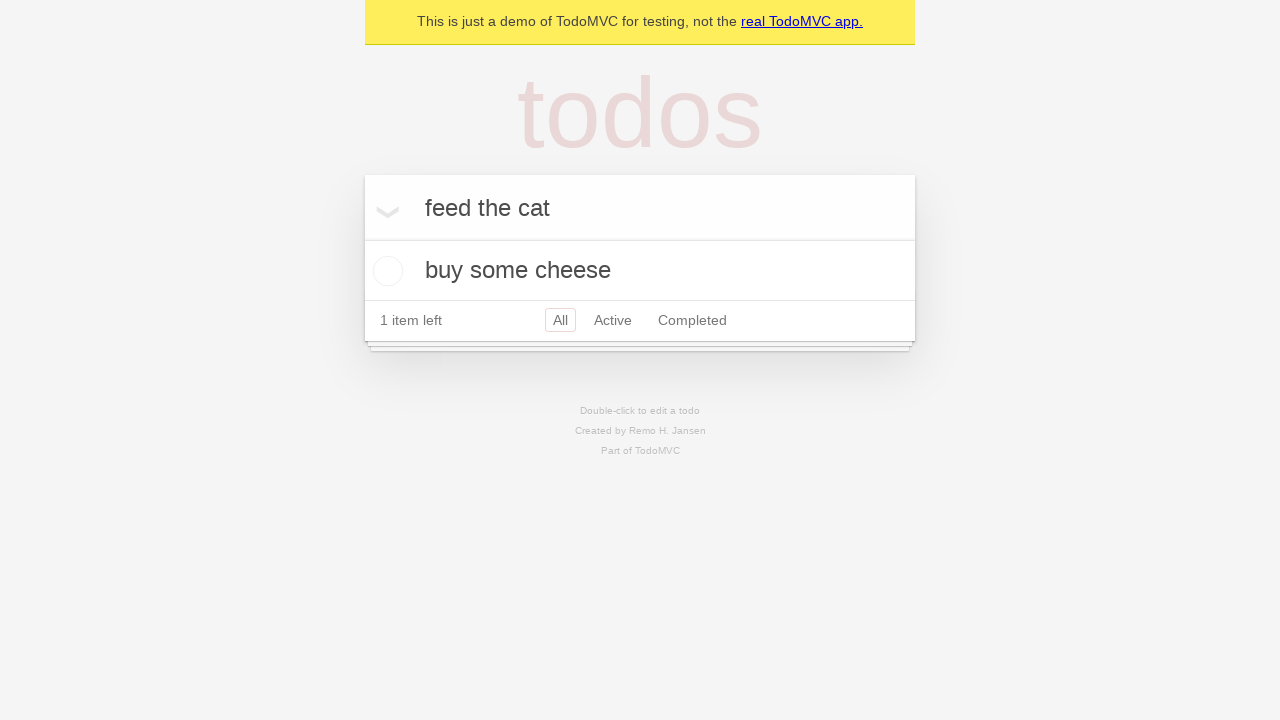

Pressed Enter to add 'feed the cat' to todo list on internal:attr=[placeholder="What needs to be done?"i]
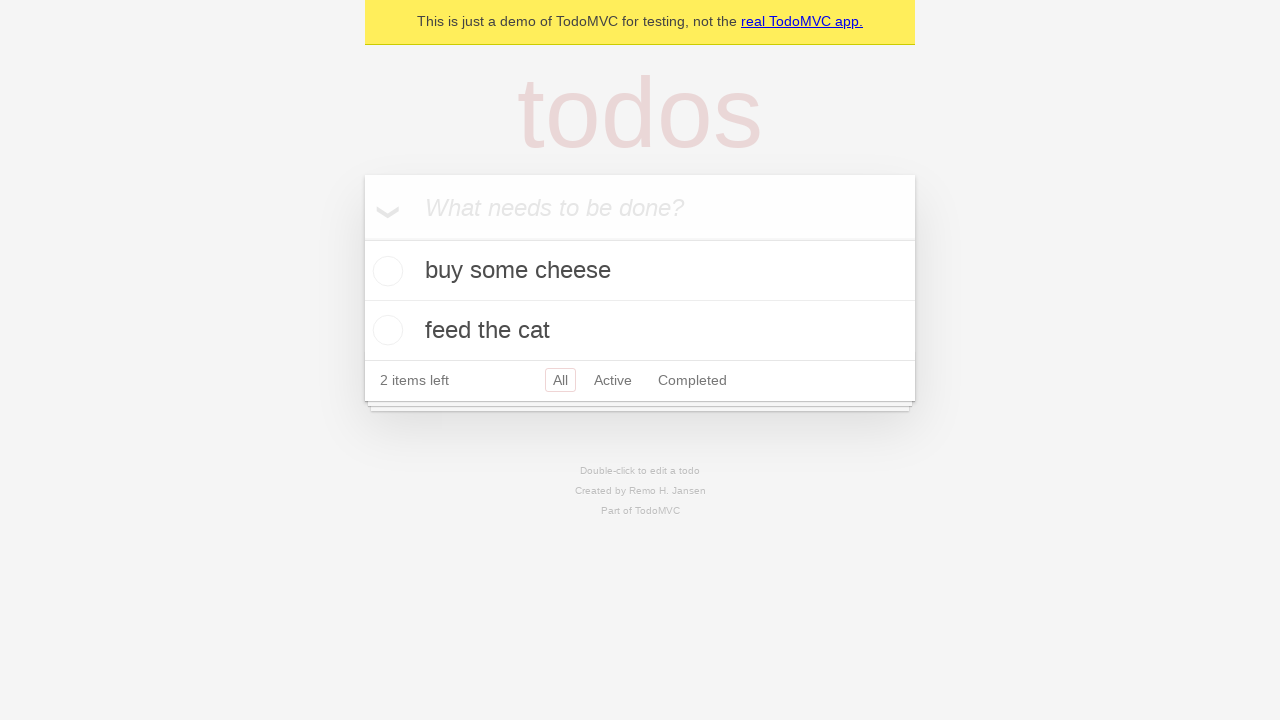

Filled todo input with 'book a doctors appointment' on internal:attr=[placeholder="What needs to be done?"i]
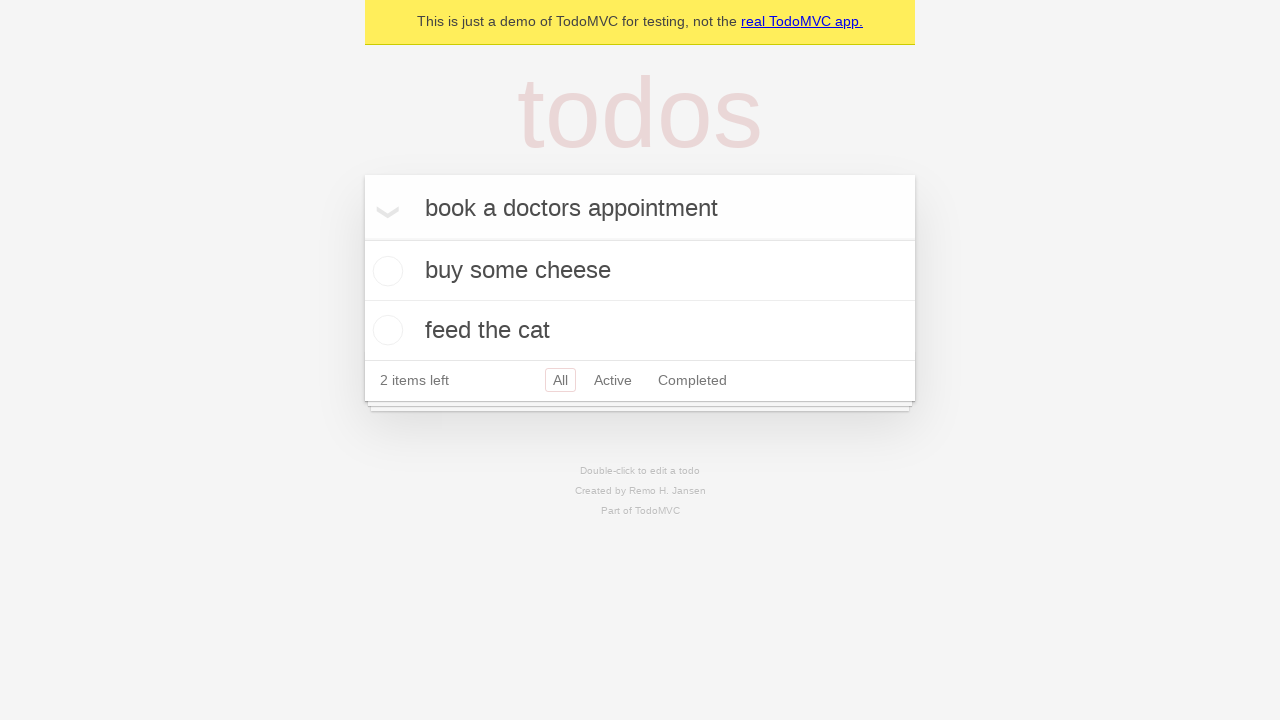

Pressed Enter to add 'book a doctors appointment' to todo list on internal:attr=[placeholder="What needs to be done?"i]
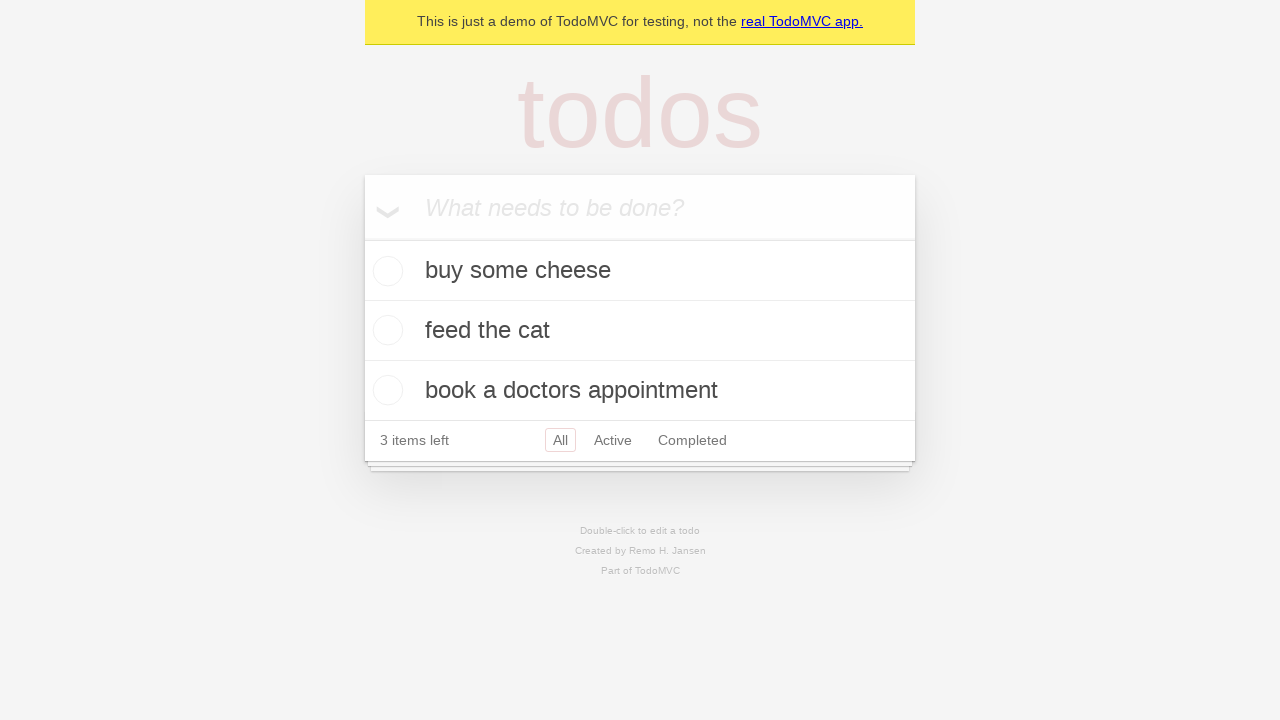

Checked the first todo item as completed at (385, 271) on .todo-list li .toggle >> nth=0
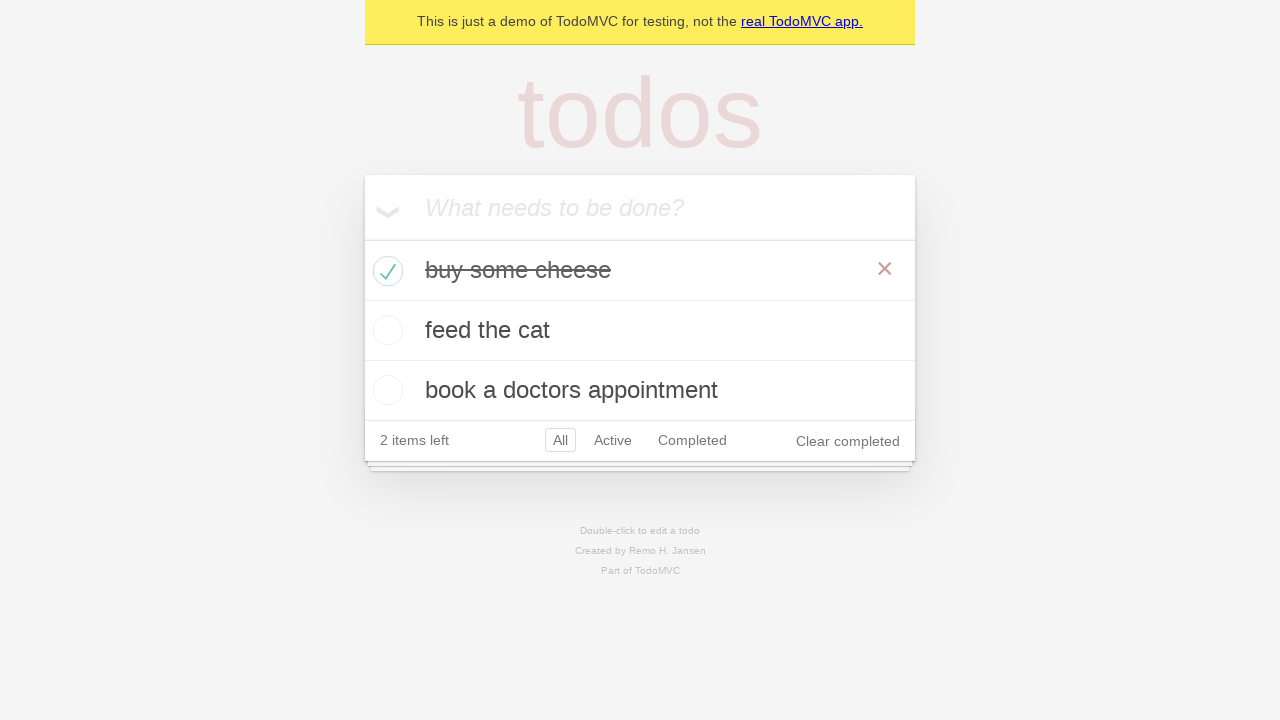

Clicked the 'Clear completed' button to remove completed items at (848, 441) on internal:role=button[name="Clear completed"i]
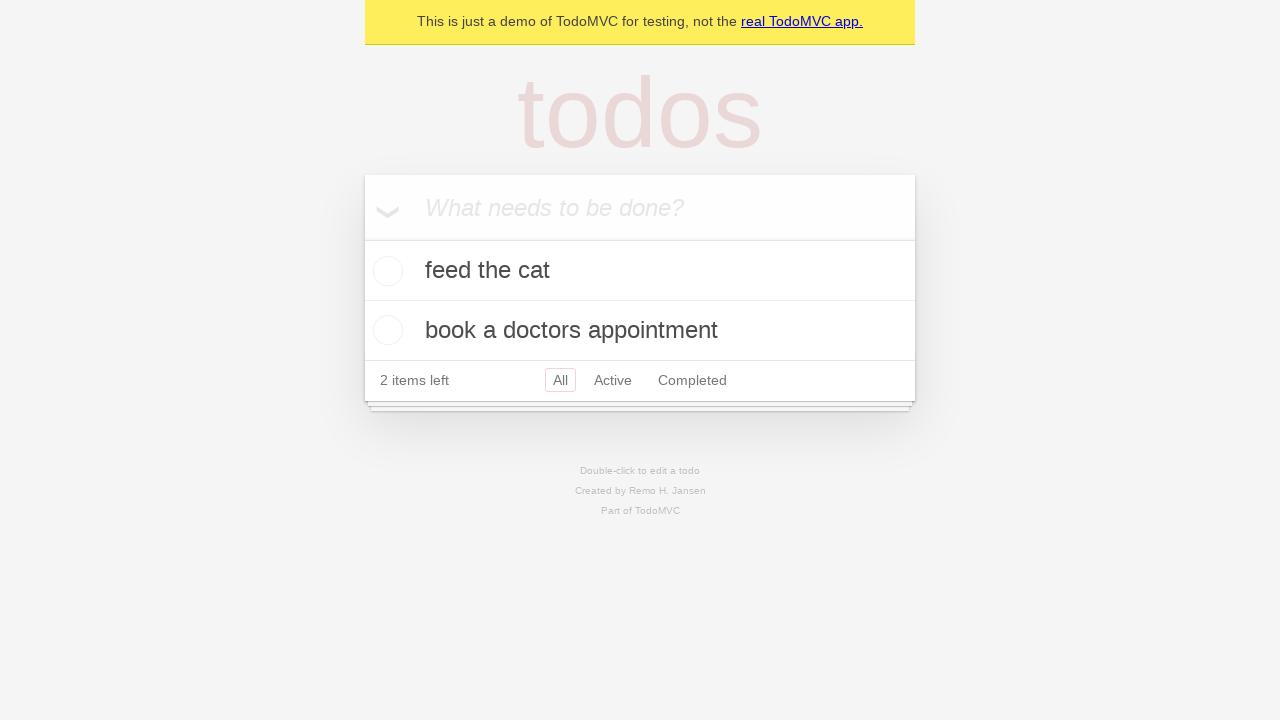

Waited for 'Clear completed' button to be hidden after removing all completed items
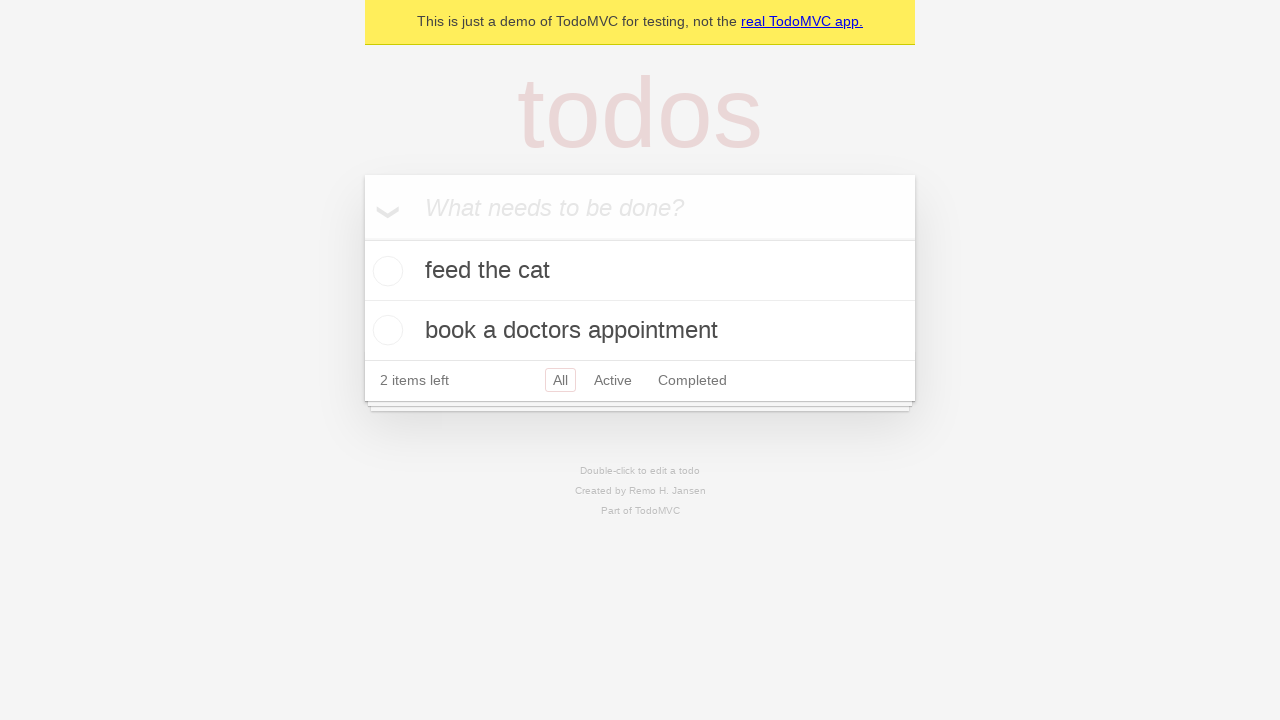

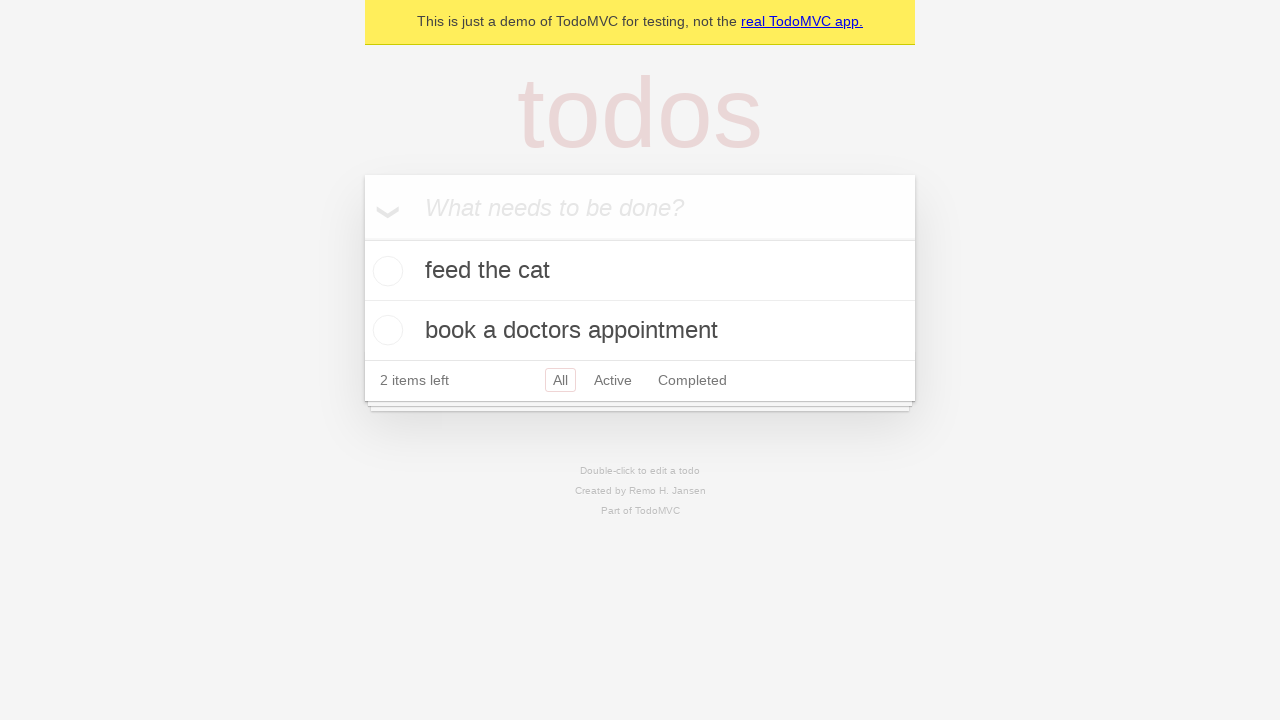